Tests adding a product to the shopping cart on BStackDemo e-commerce site, then verifies the cart opens and contains the correct product.

Starting URL: https://www.bstackdemo.com

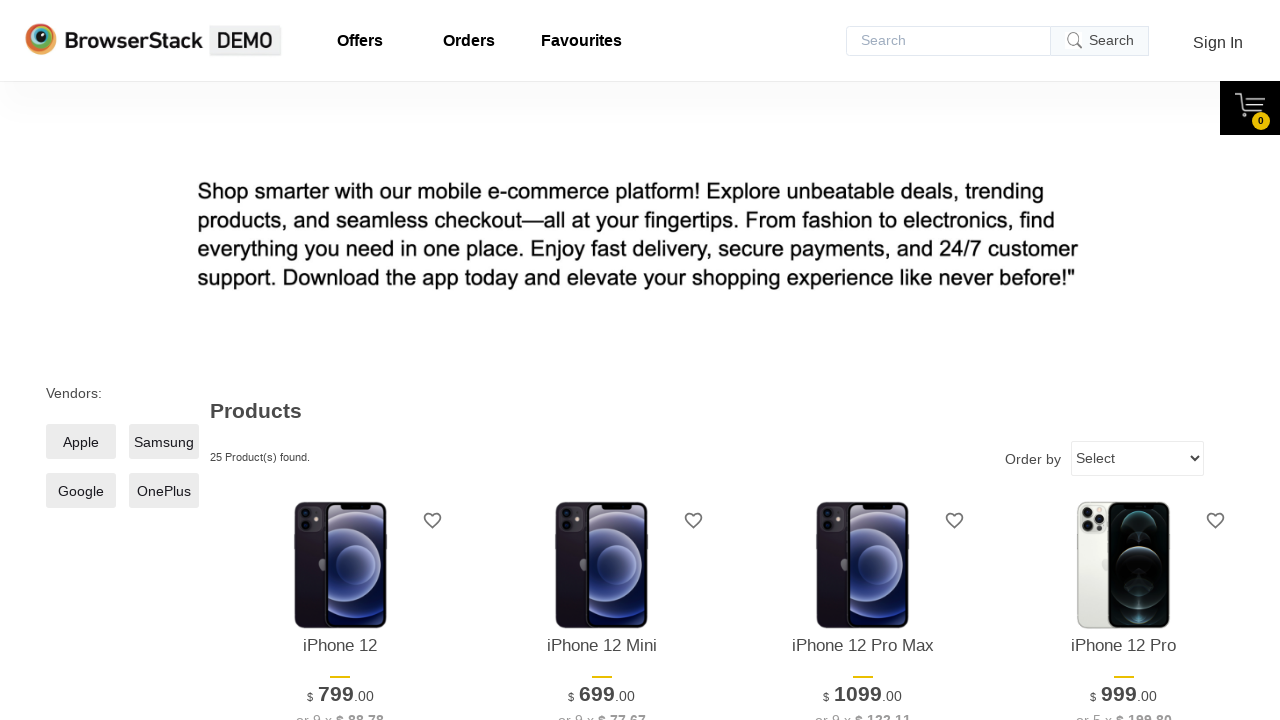

Verified page title contains 'StackDemo'
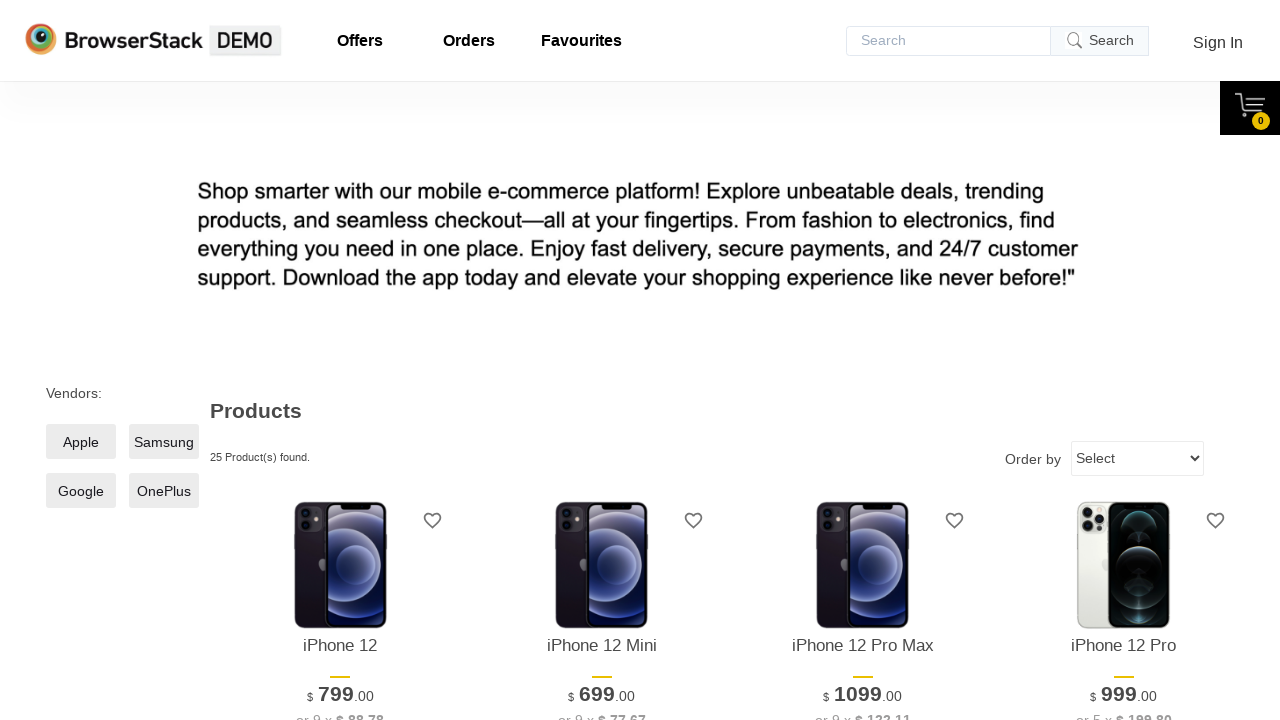

Extracted product name from product listing
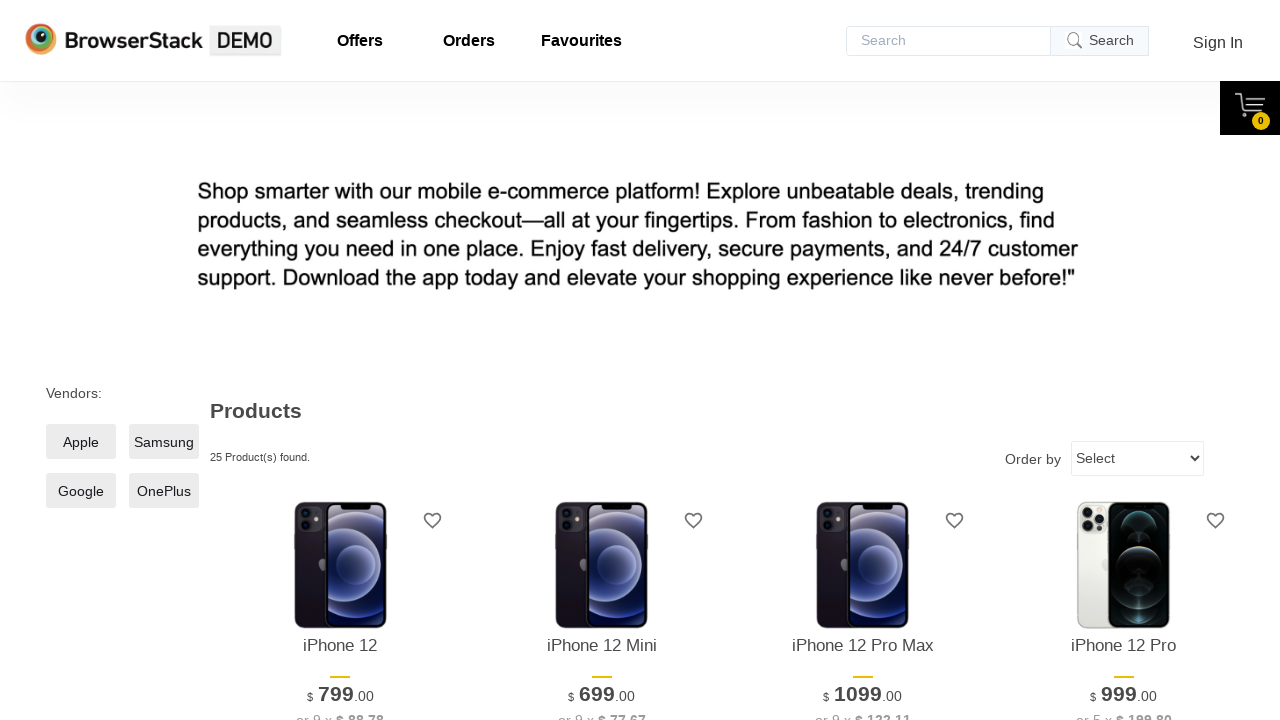

Clicked 'Add to Cart' button for first product at (340, 361) on xpath=//*[@id='1']/div[4]
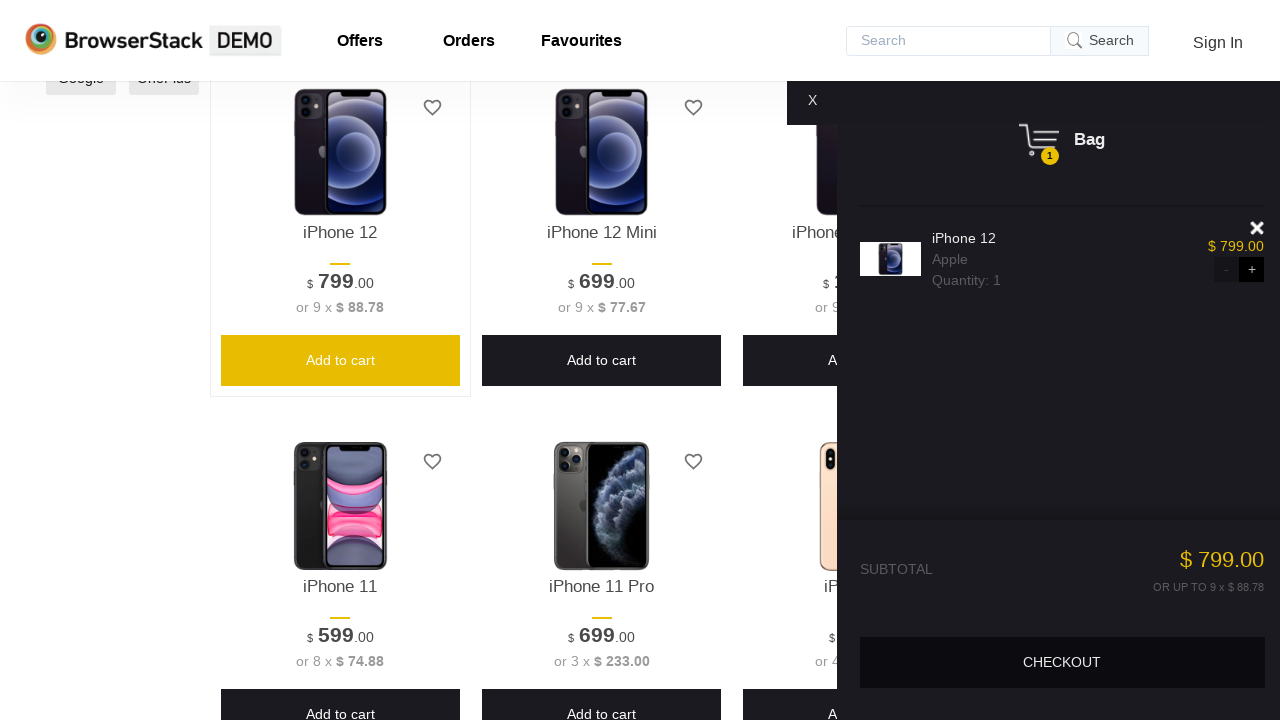

Waited for cart content to become visible
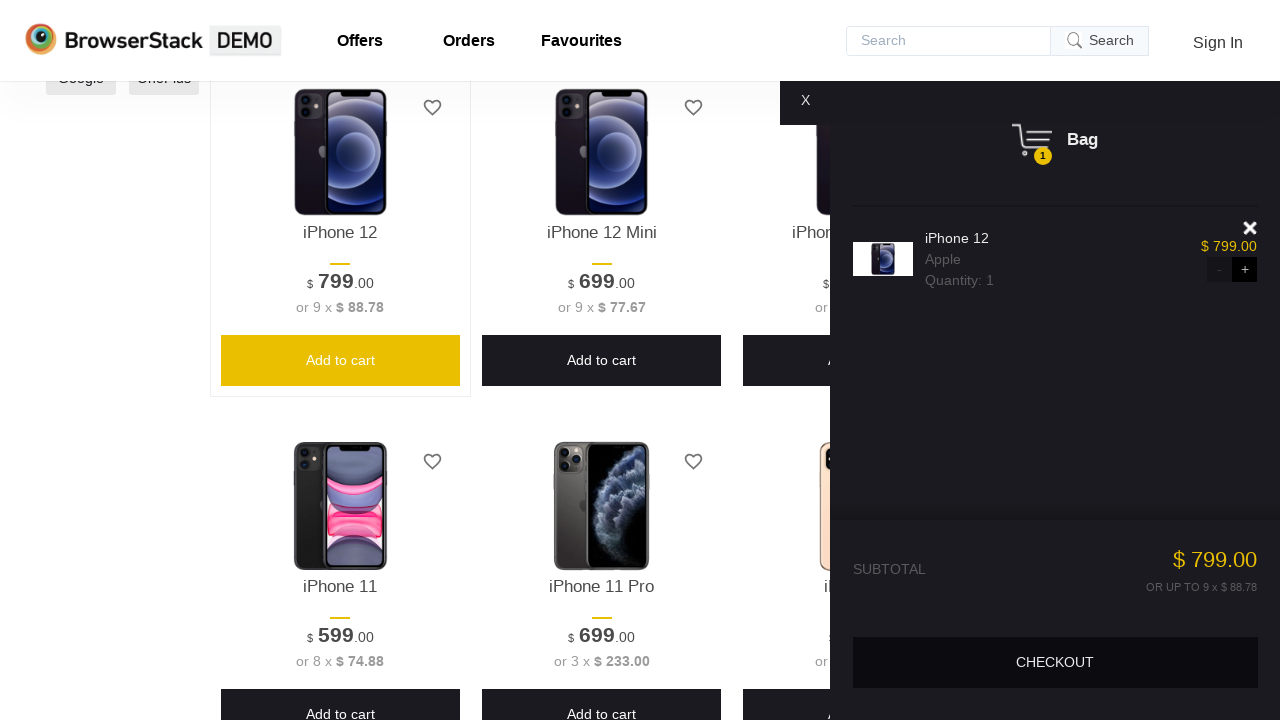

Verified cart content is visible
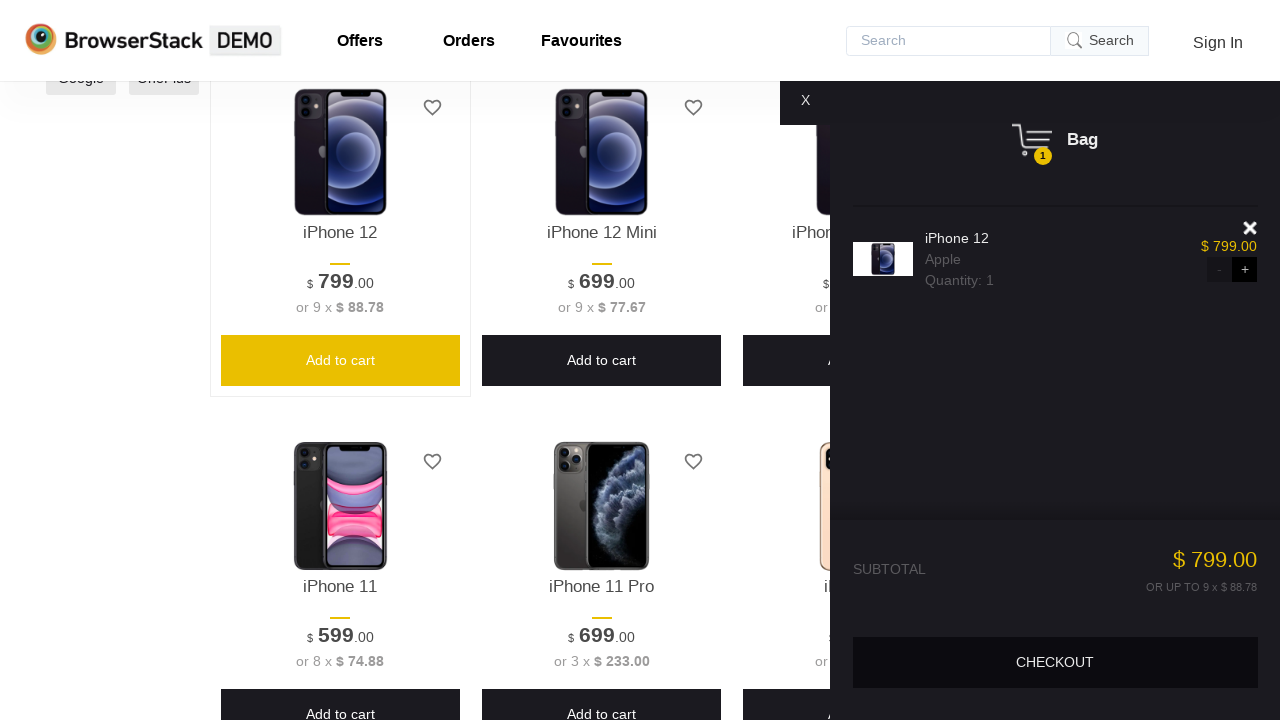

Extracted product name from shopping cart
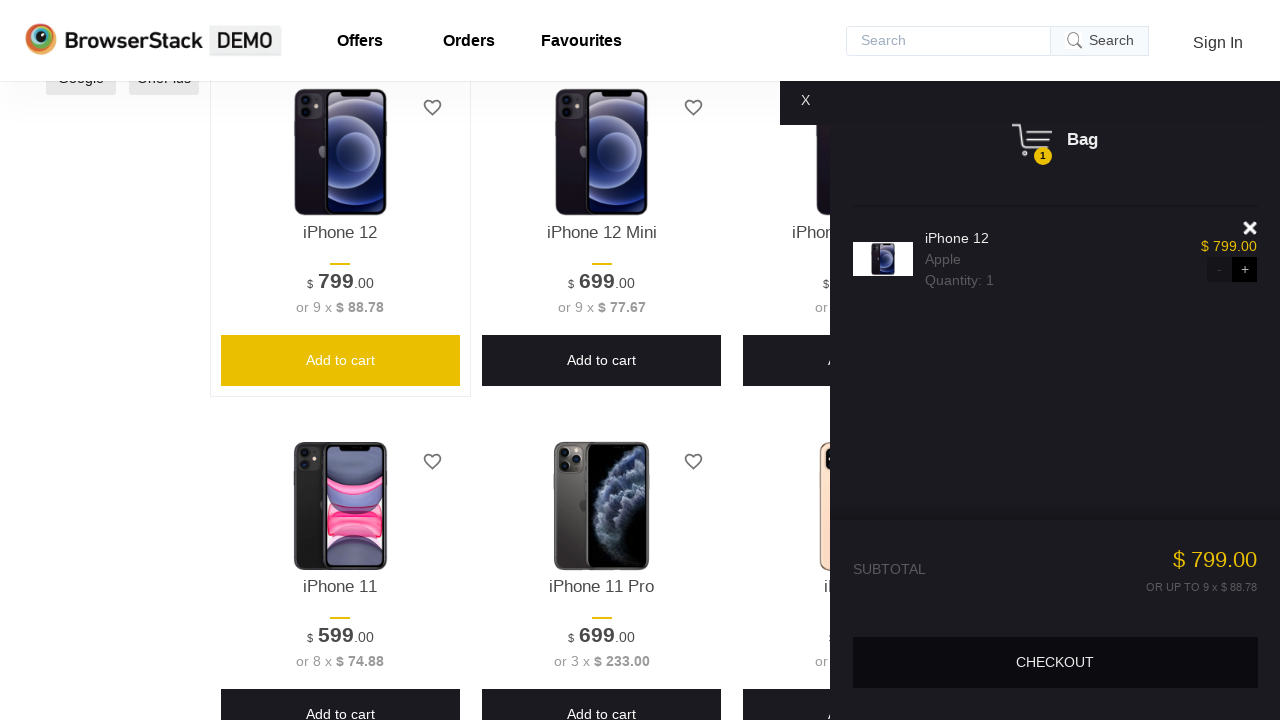

Verified product name in cart matches product name from listing
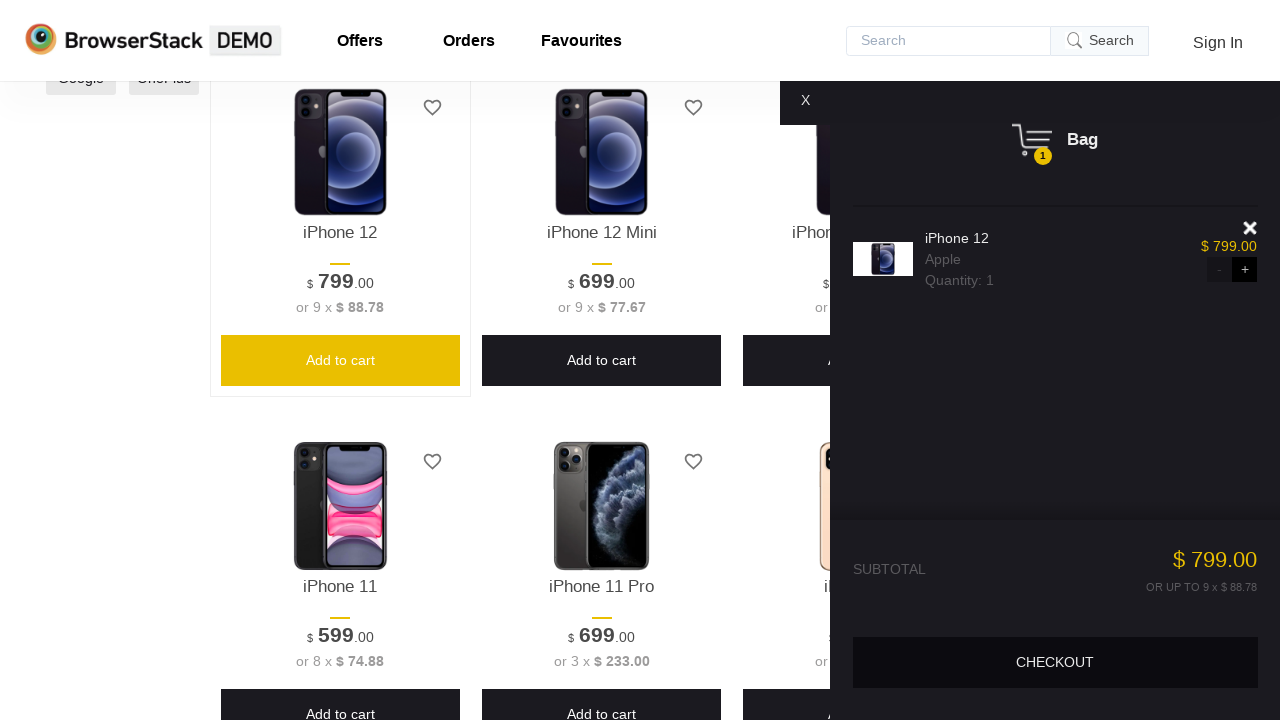

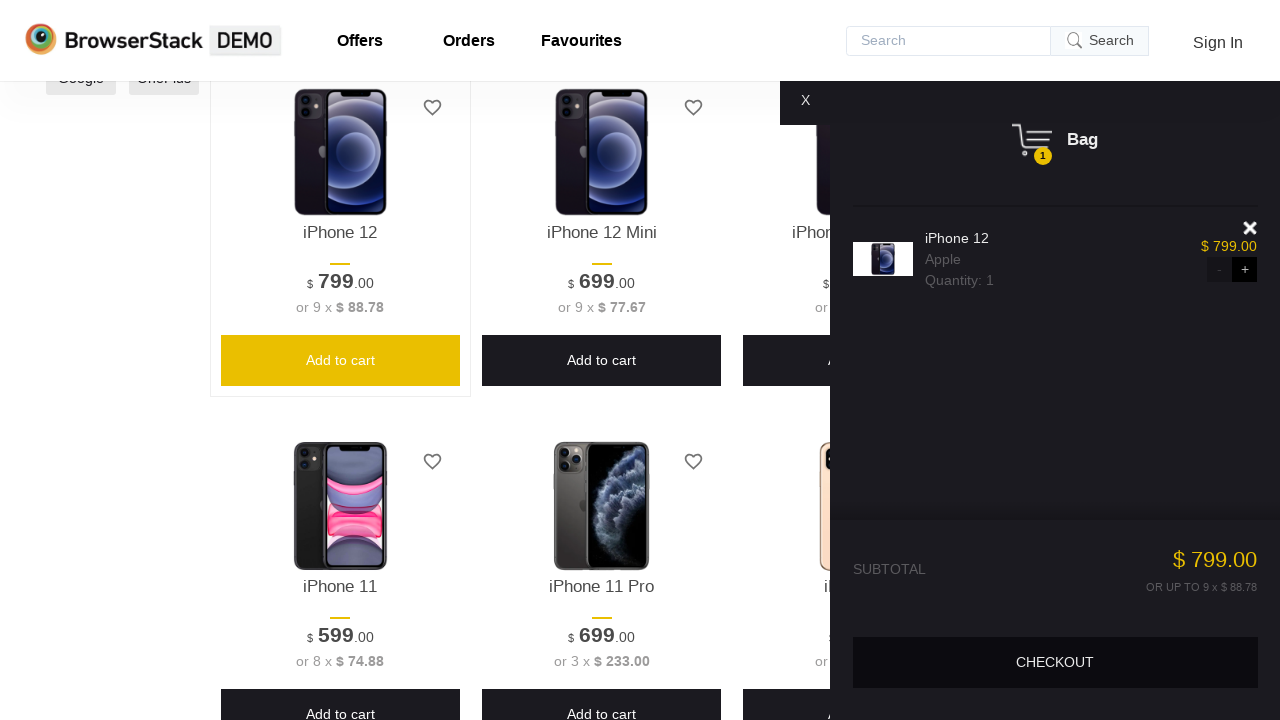